Tests the RedBus bus ticket search functionality by filling in source city (New Delhi), destination city (Secunderabad), selecting a travel date, and clicking the search button to find available buses.

Starting URL: https://www.redbus.com/

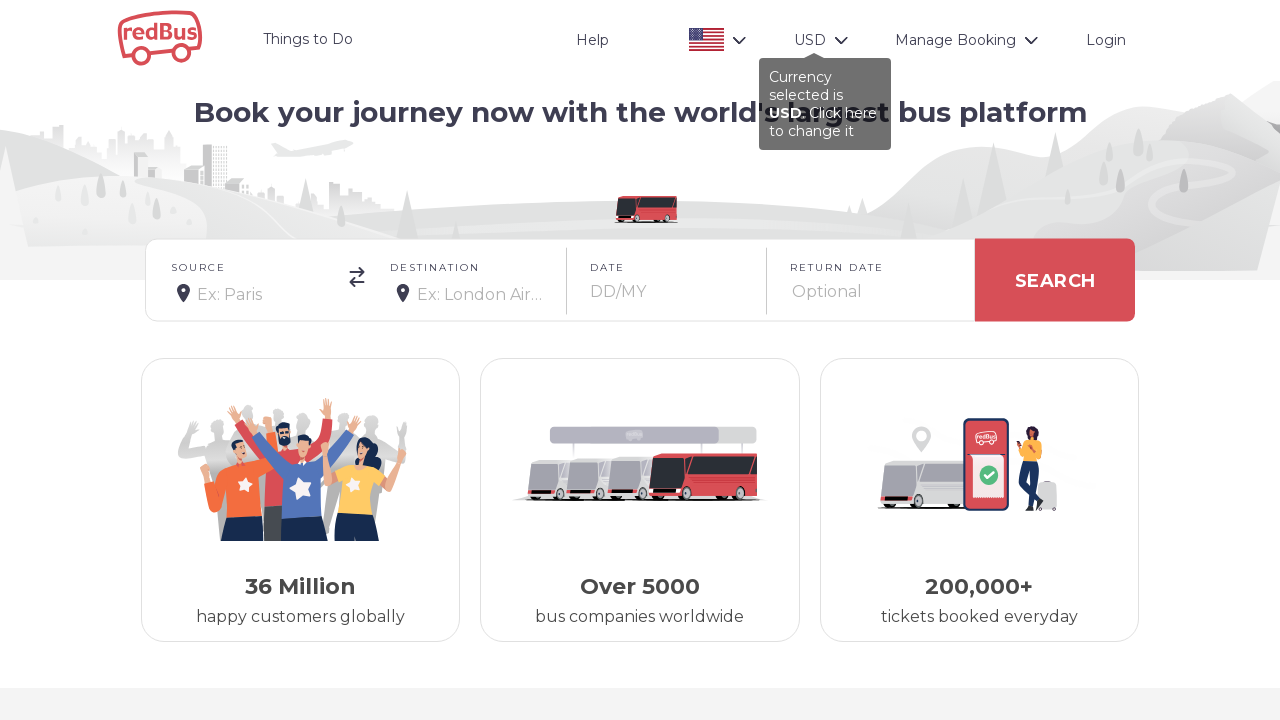

Filled source city field with 'New Delhi' on #src
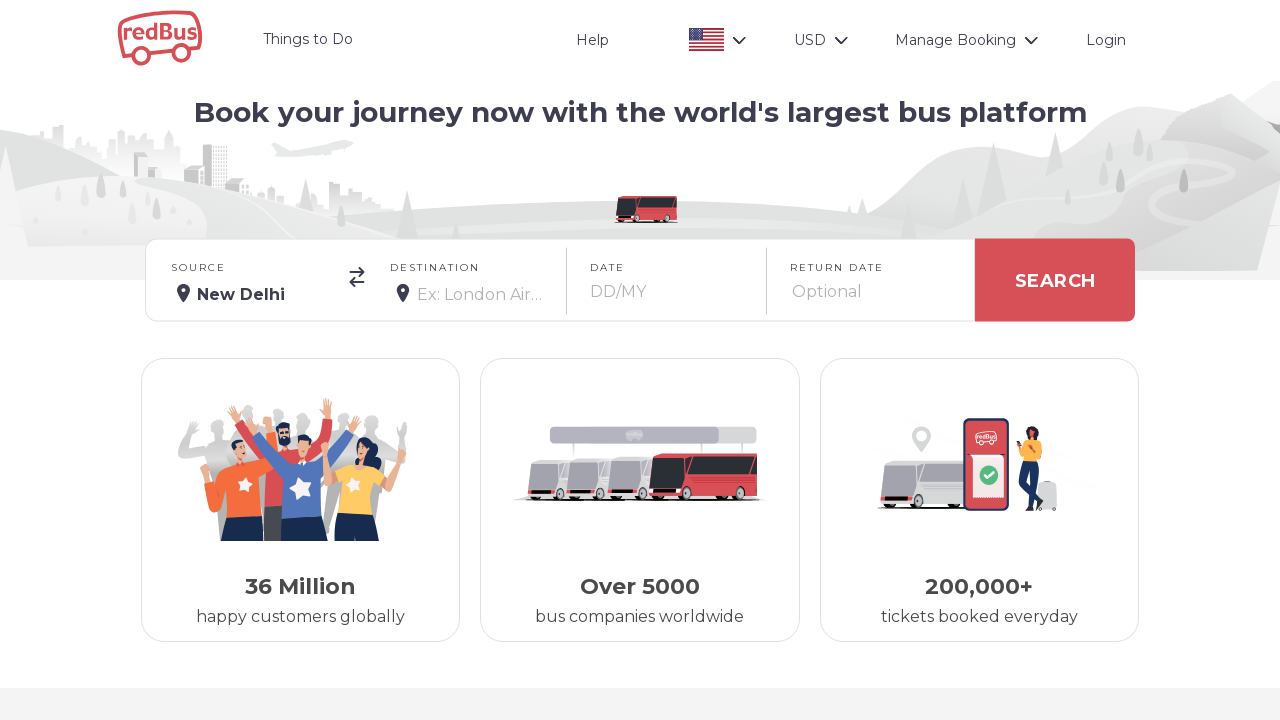

Pressed Enter to confirm source city selection
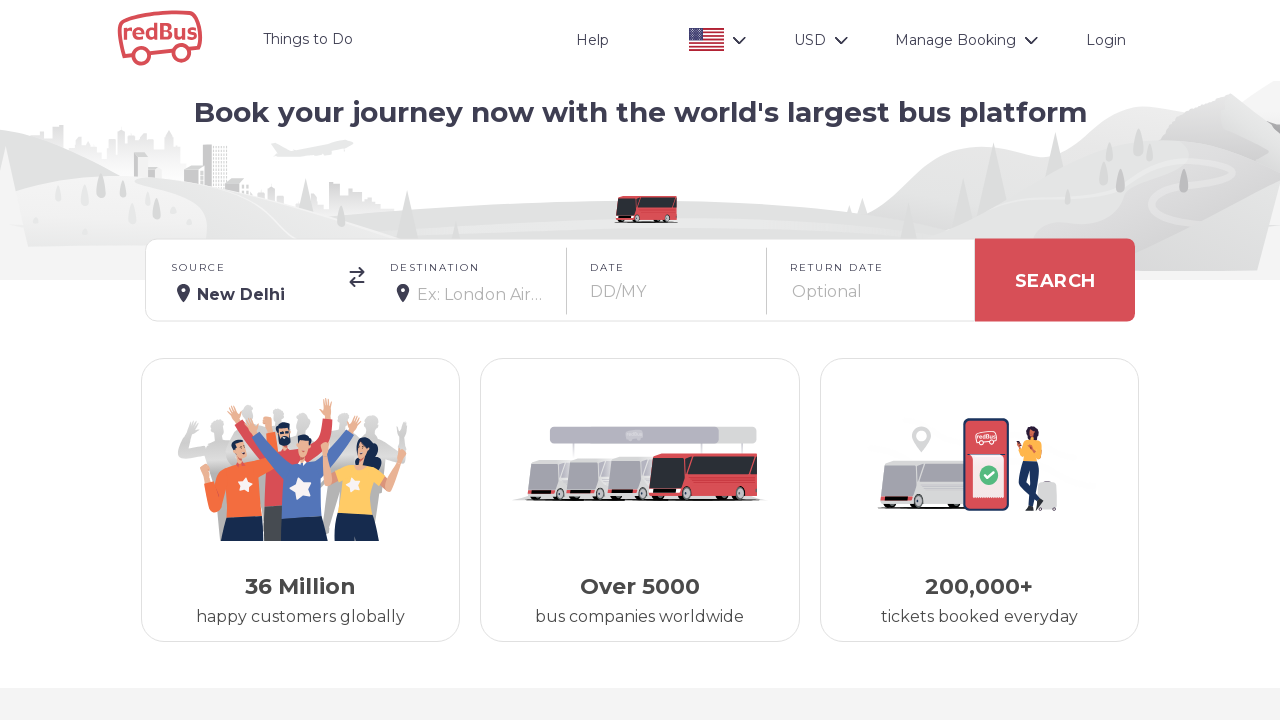

Filled destination city field with 'Secunderabad' on #dest
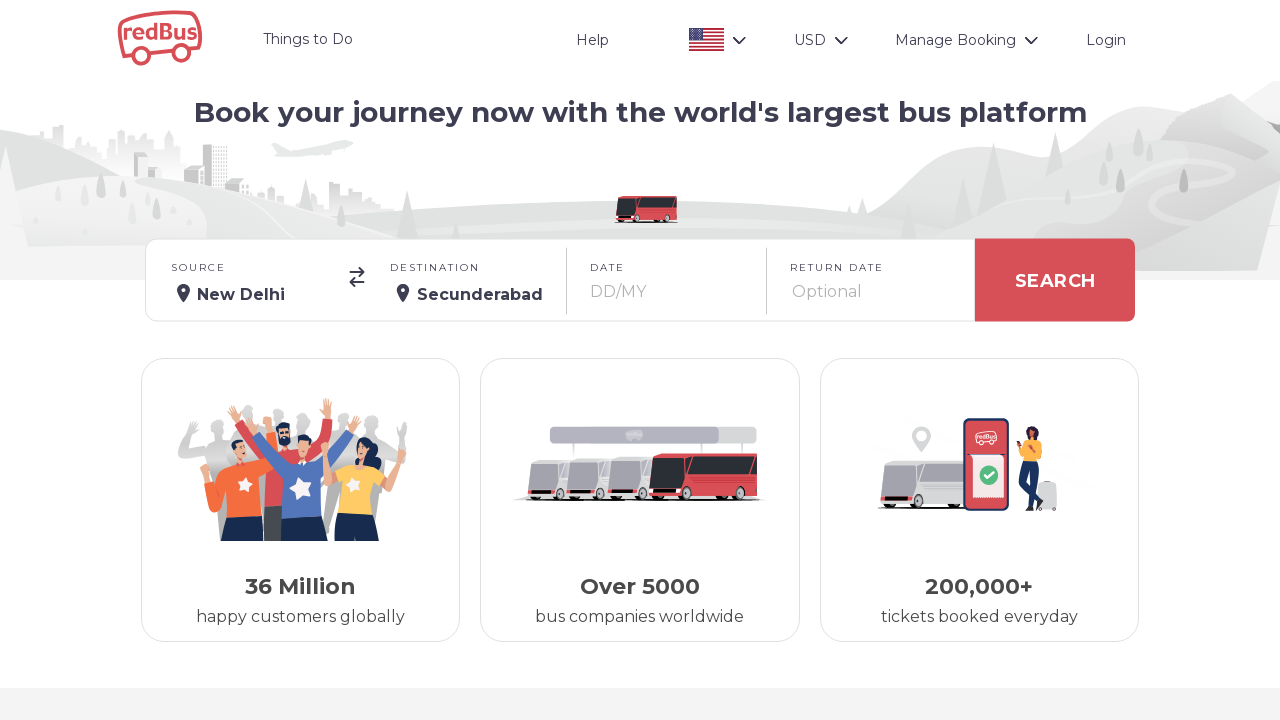

Pressed Enter to confirm destination city selection
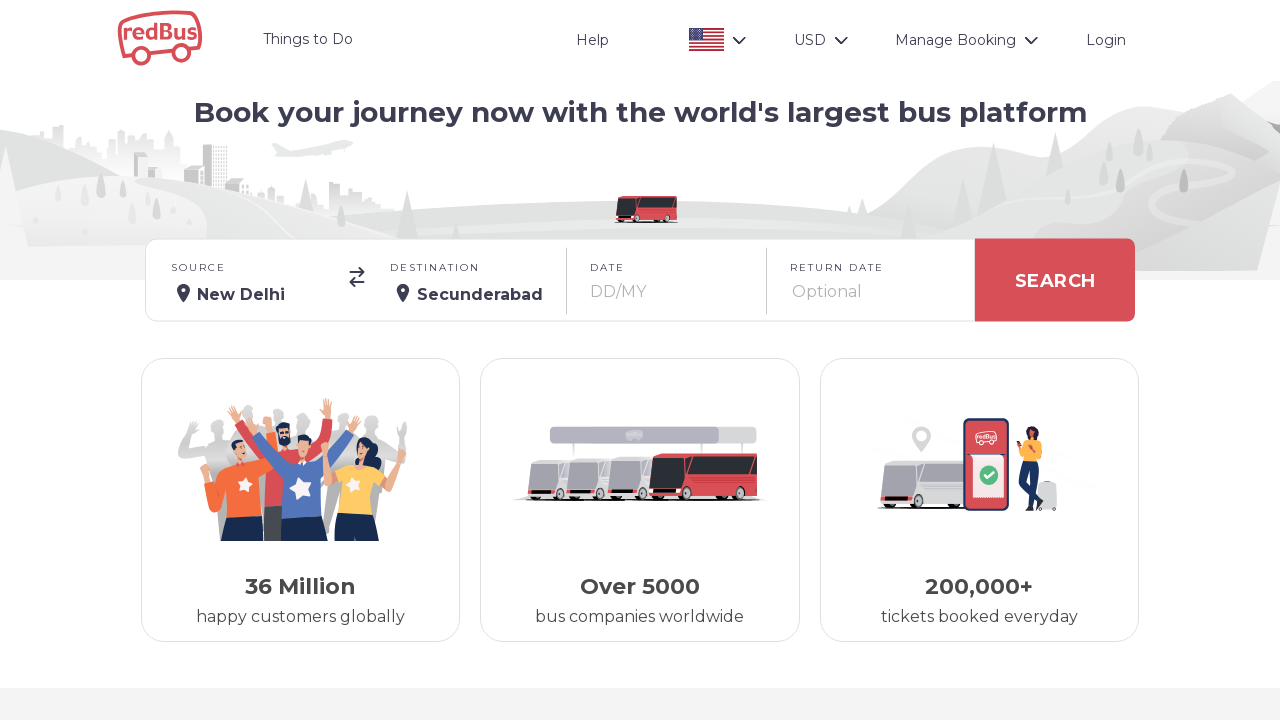

Clicked calendar icon to open date picker at (669, 292) on #onward_cal
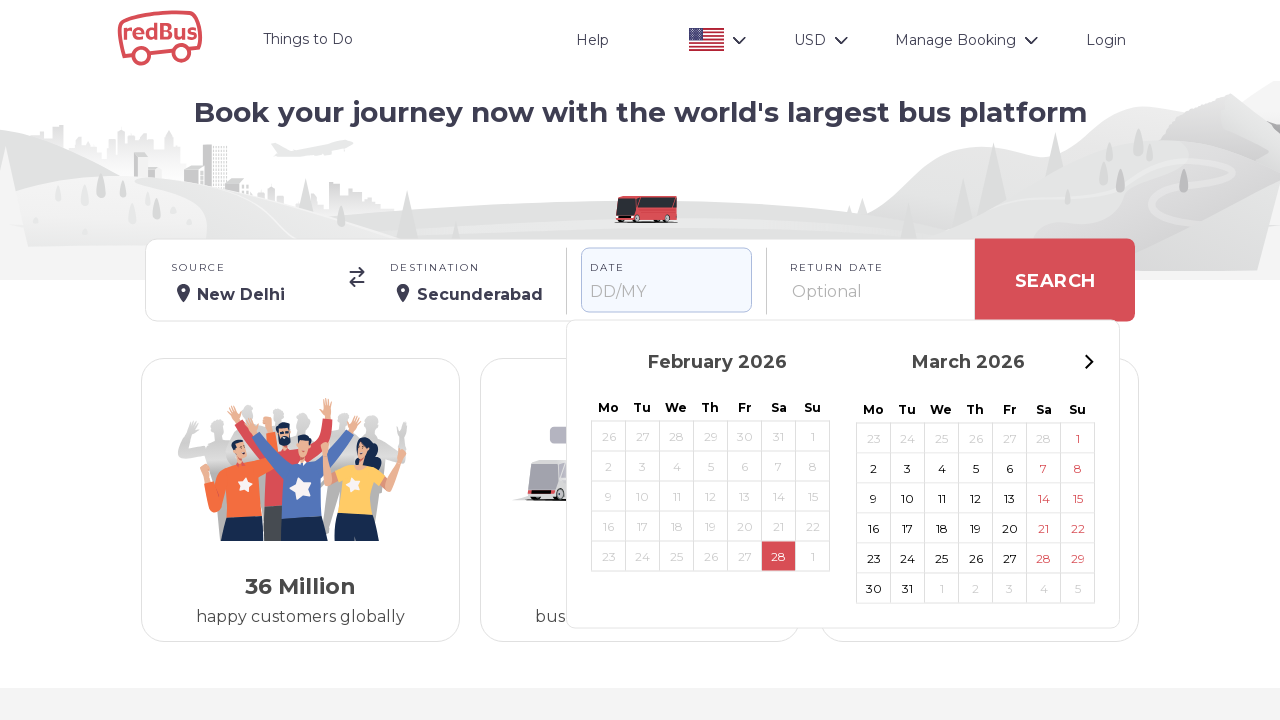

Selected 17th as the travel date at (642, 526) on xpath=//span[contains(@class, 'DayTiles__CalendarDaysSpan') and normalize-space(
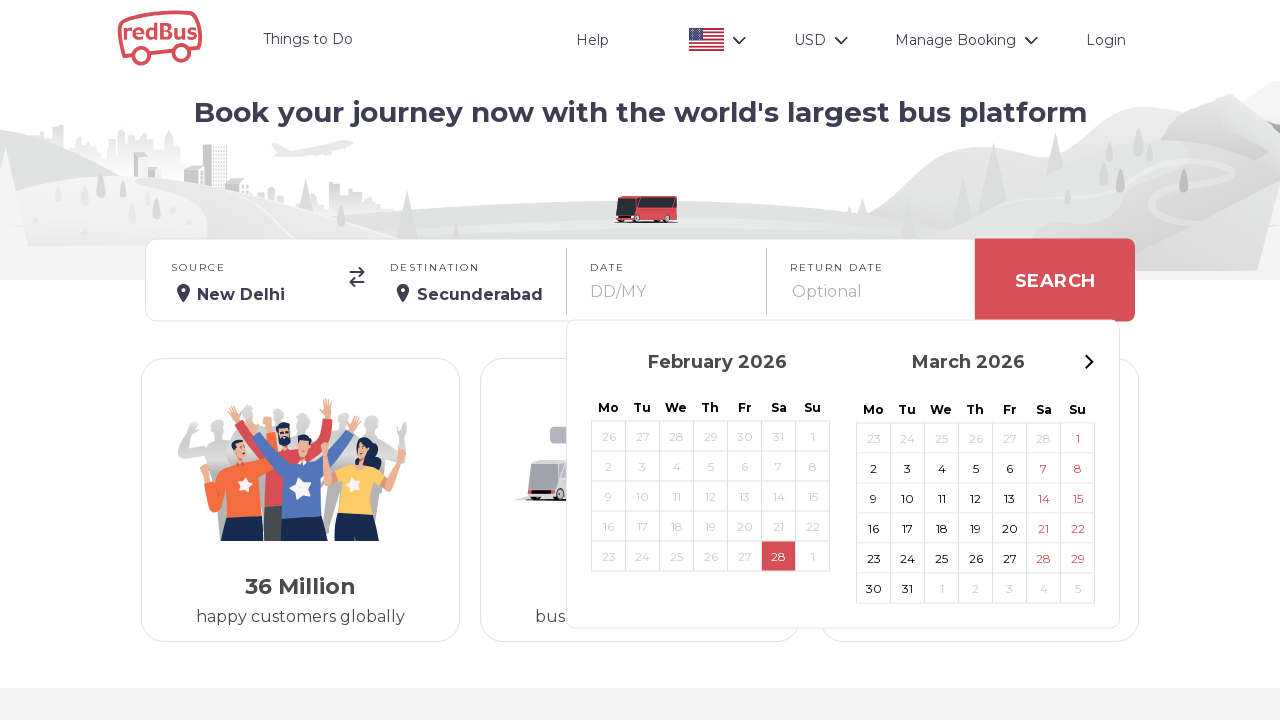

Clicked SEARCH button to find available buses at (1055, 280) on xpath=//div[text()='SEARCH']
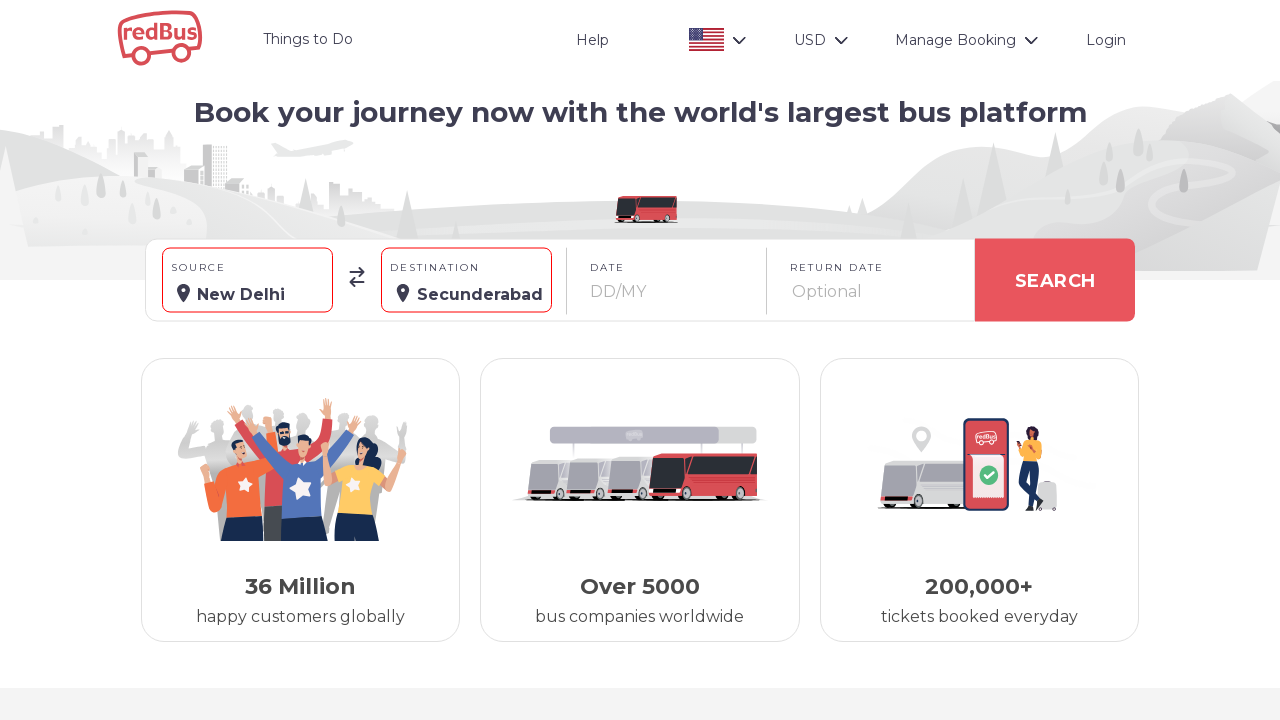

Waited for search results to load
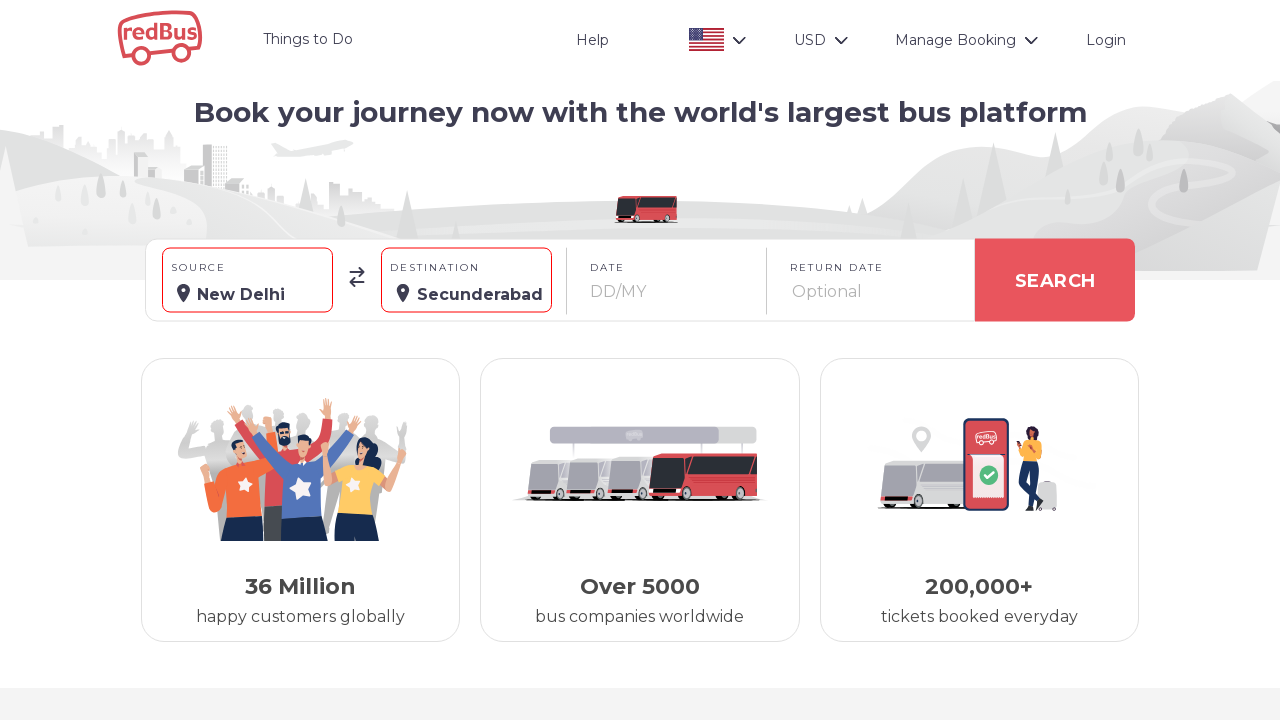

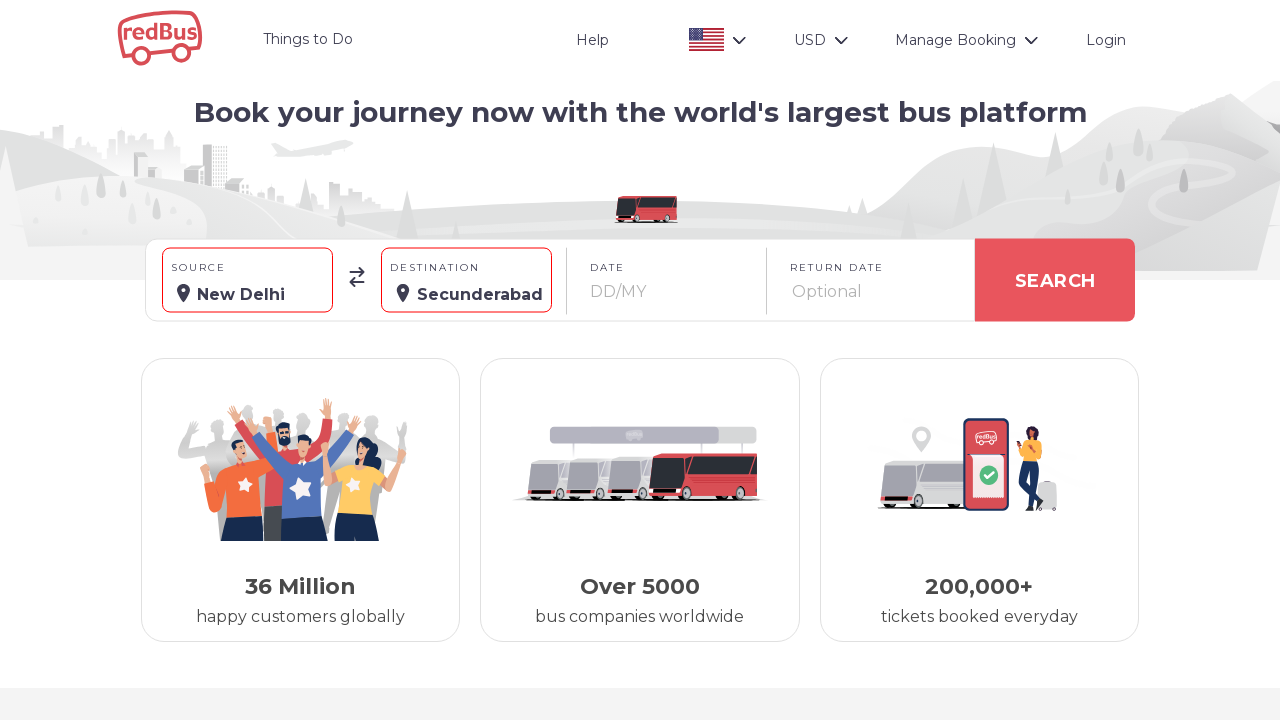